Navigates to the DemoQA homepage and verifies that exactly 6 card elements are displayed on the page

Starting URL: https://demoqa.com/

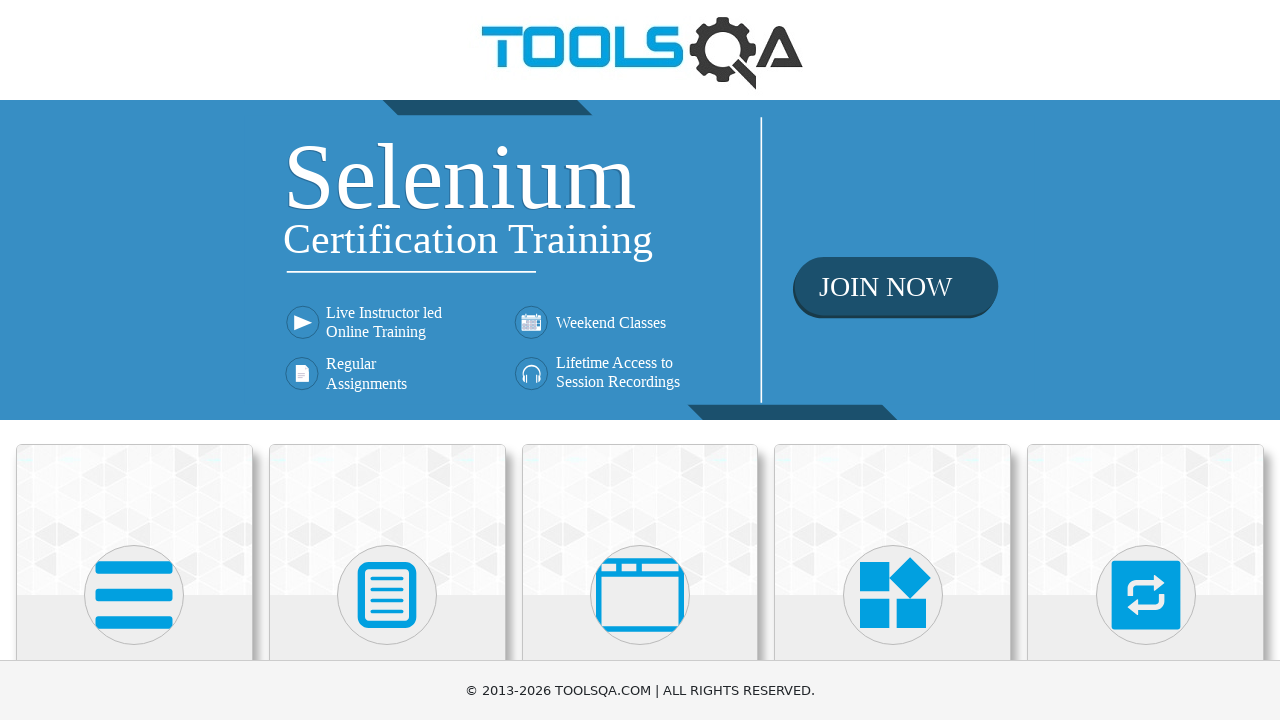

Navigated to DemoQA homepage
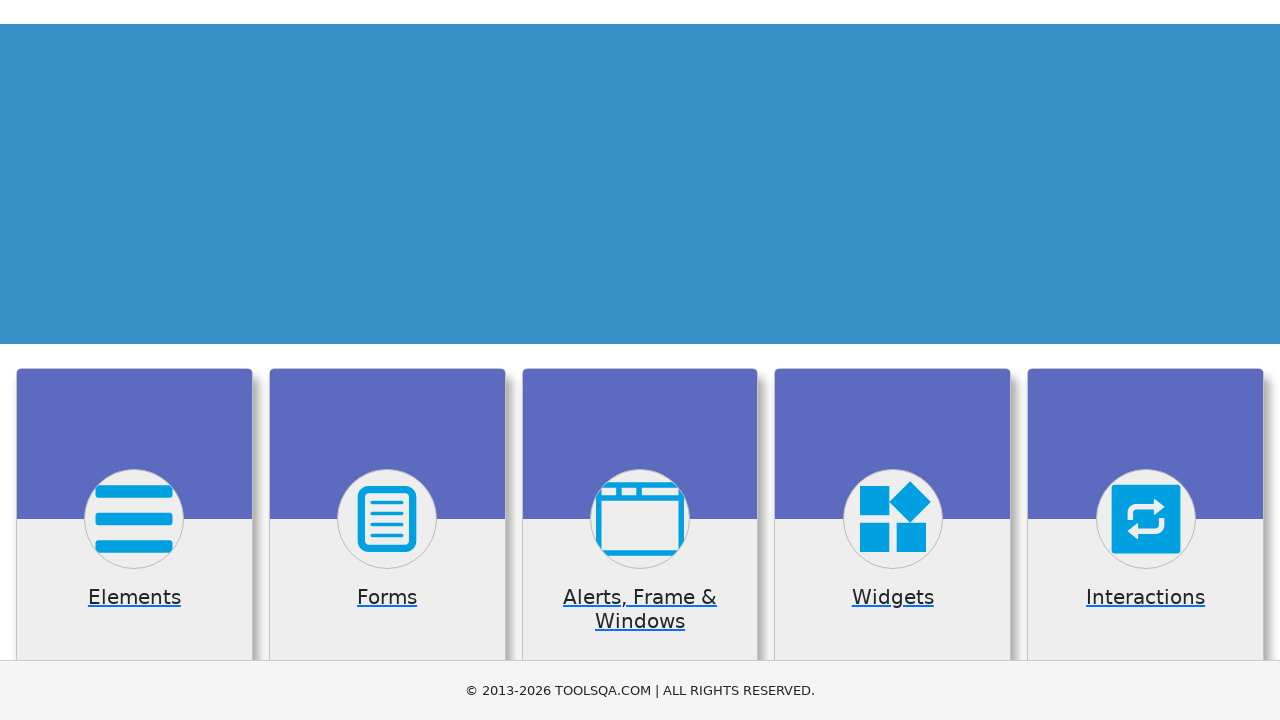

Located all card elements on the page
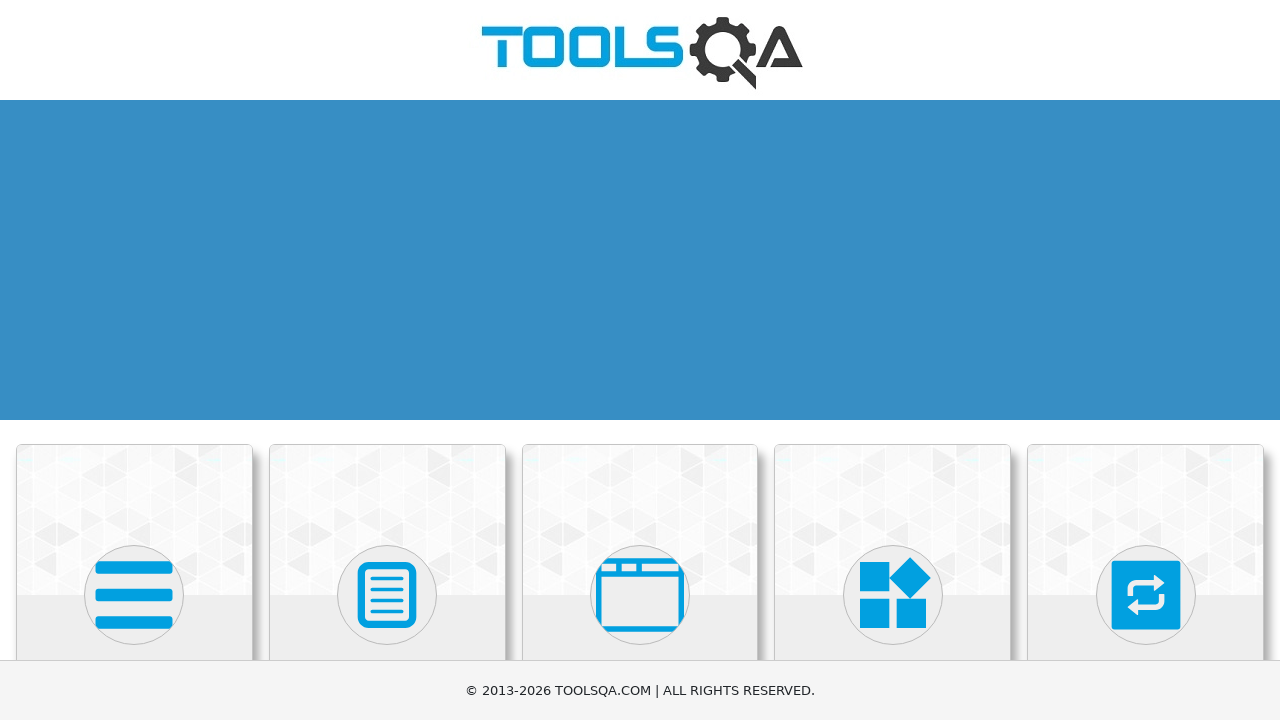

Verified that exactly 6 card elements are displayed on the page
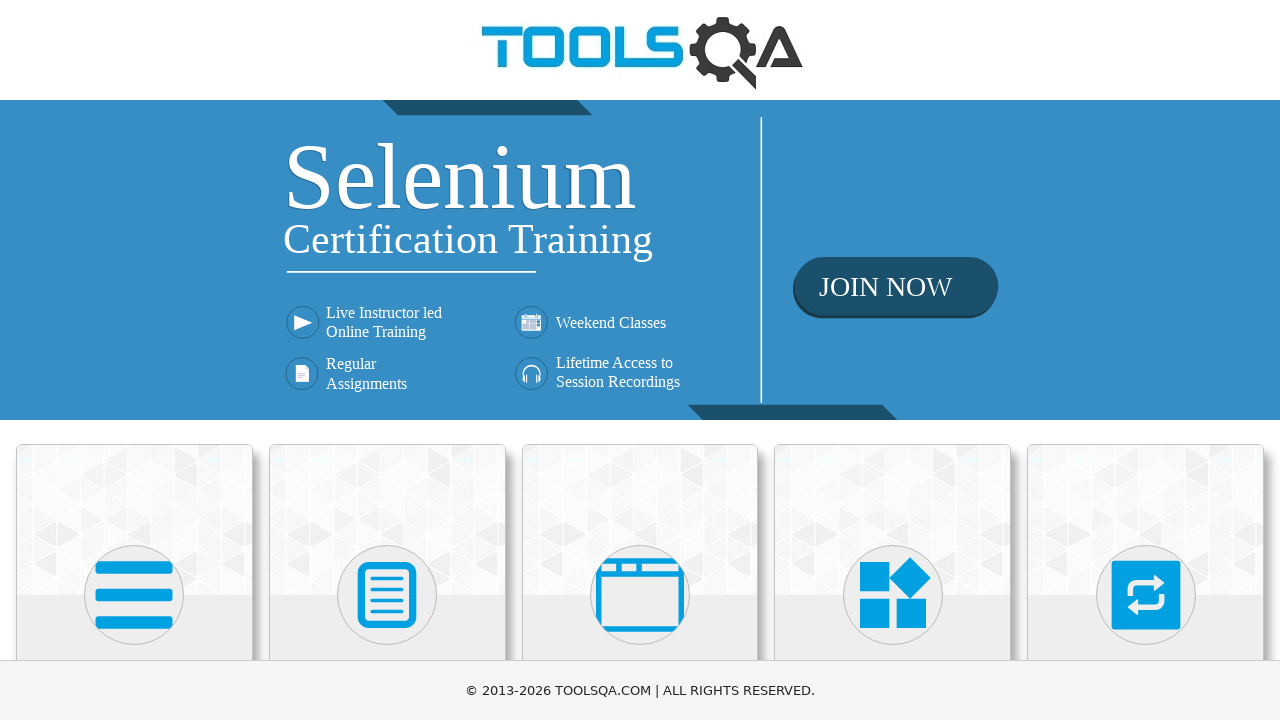

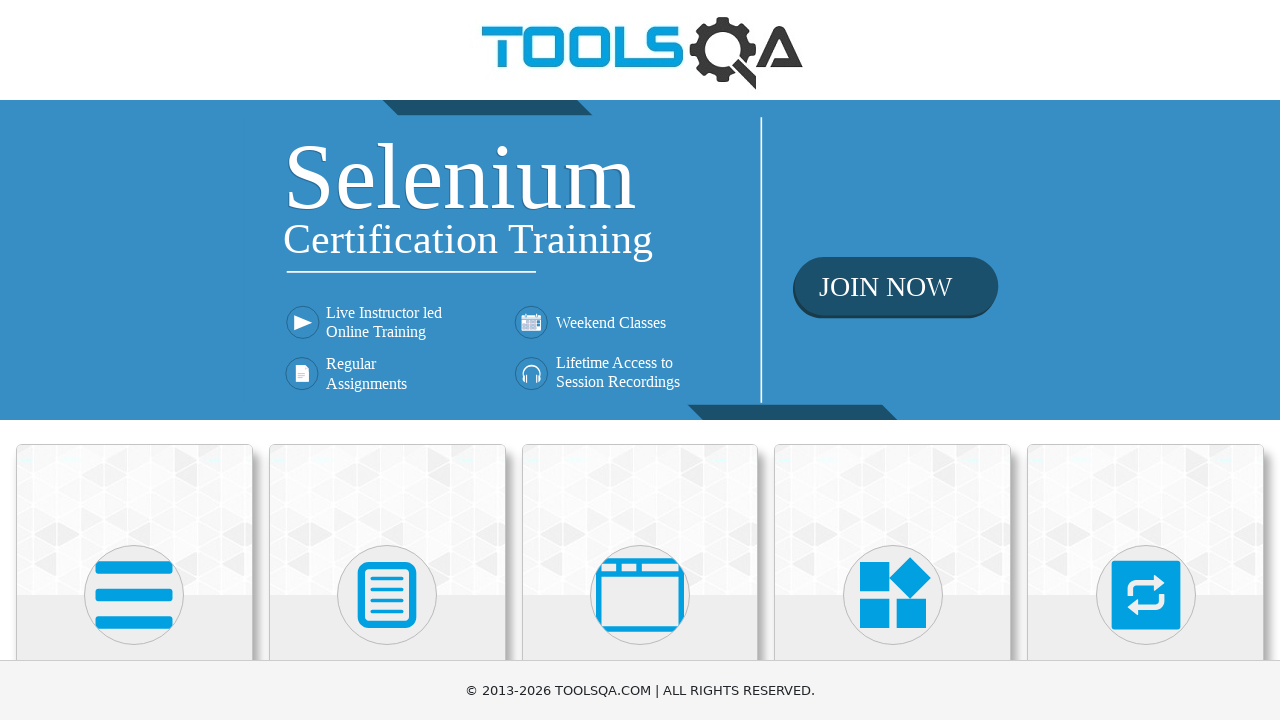